Tests that Clear completed button is hidden when no items are completed

Starting URL: https://demo.playwright.dev/todomvc

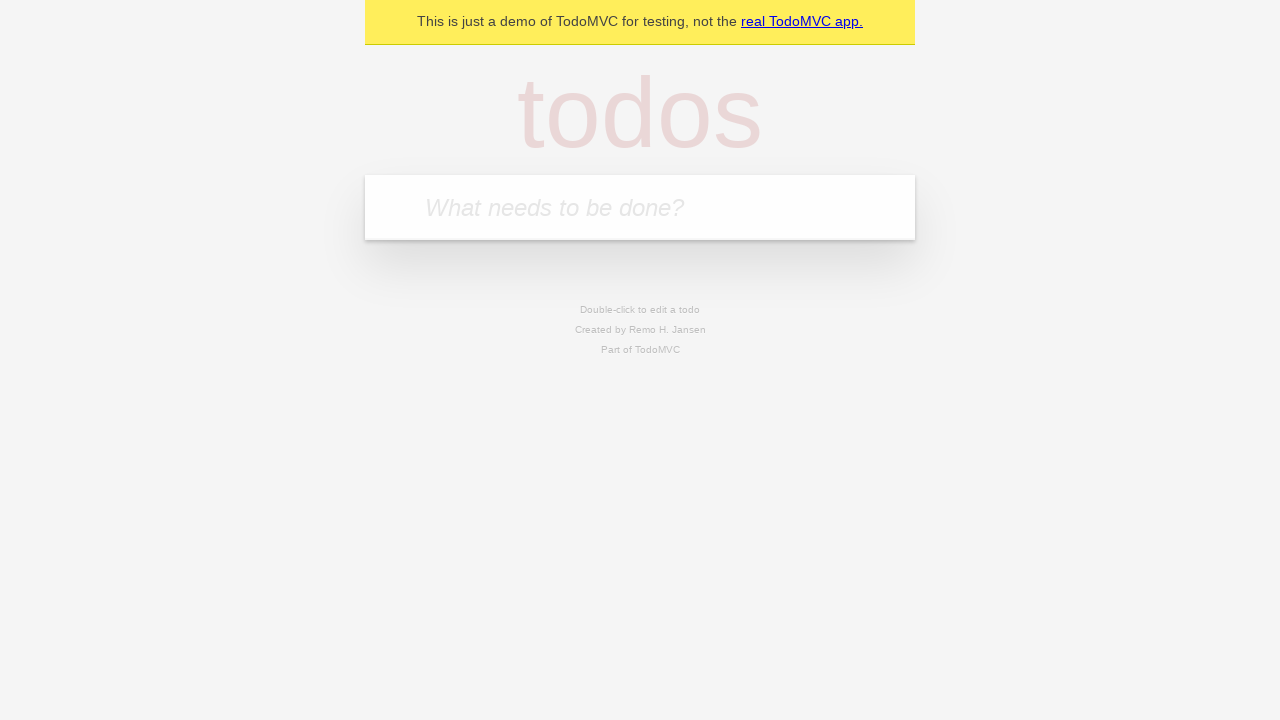

Filled todo input with 'buy some cheese' on internal:attr=[placeholder="What needs to be done?"i]
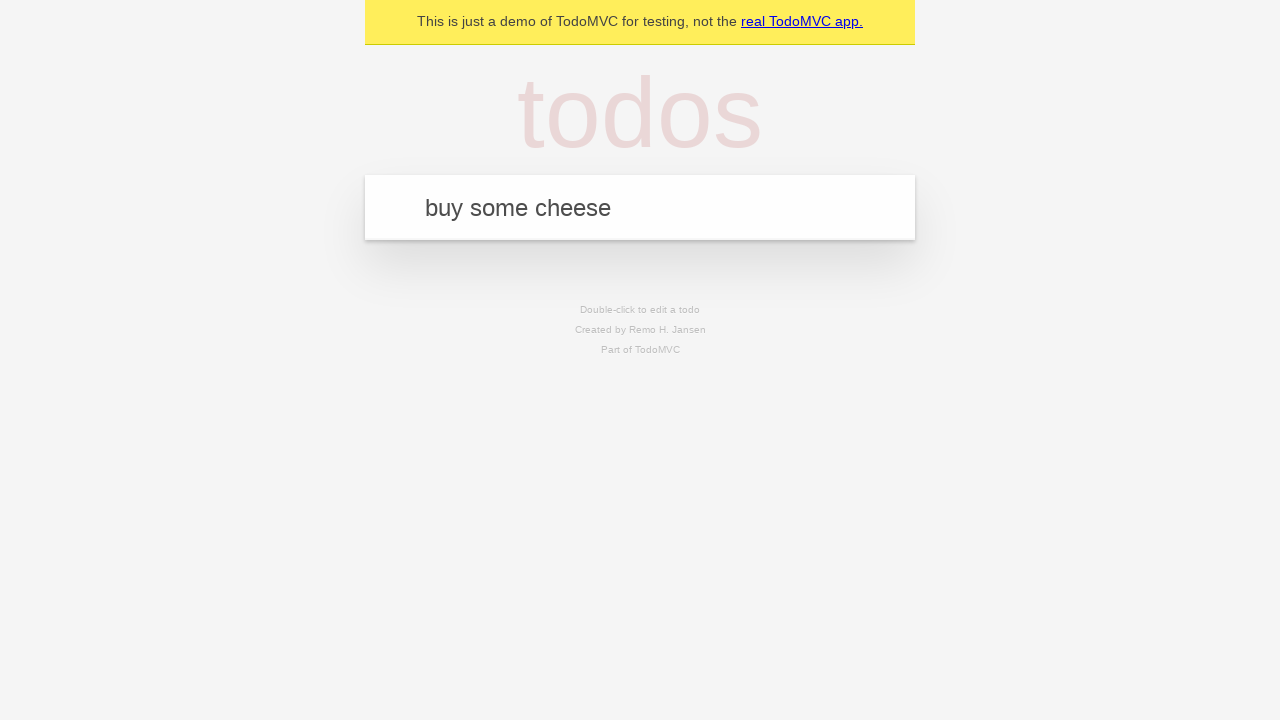

Pressed Enter to add todo 'buy some cheese' on internal:attr=[placeholder="What needs to be done?"i]
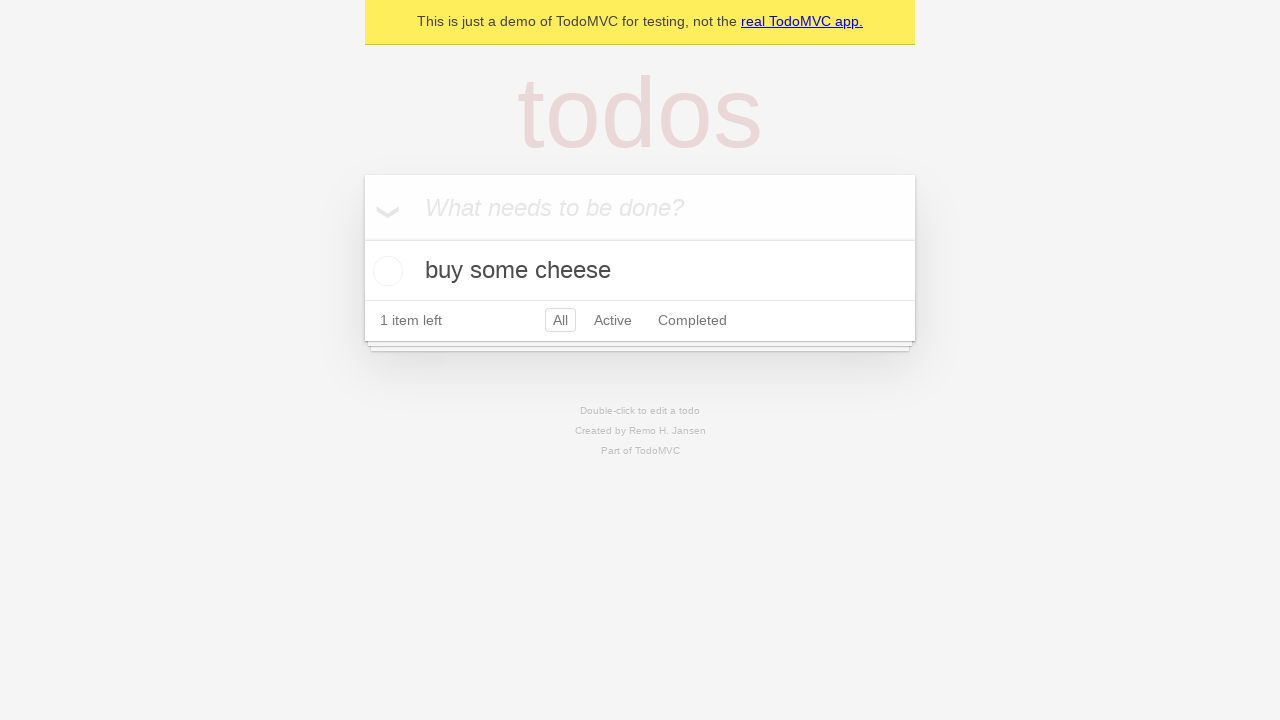

Filled todo input with 'feed the cat' on internal:attr=[placeholder="What needs to be done?"i]
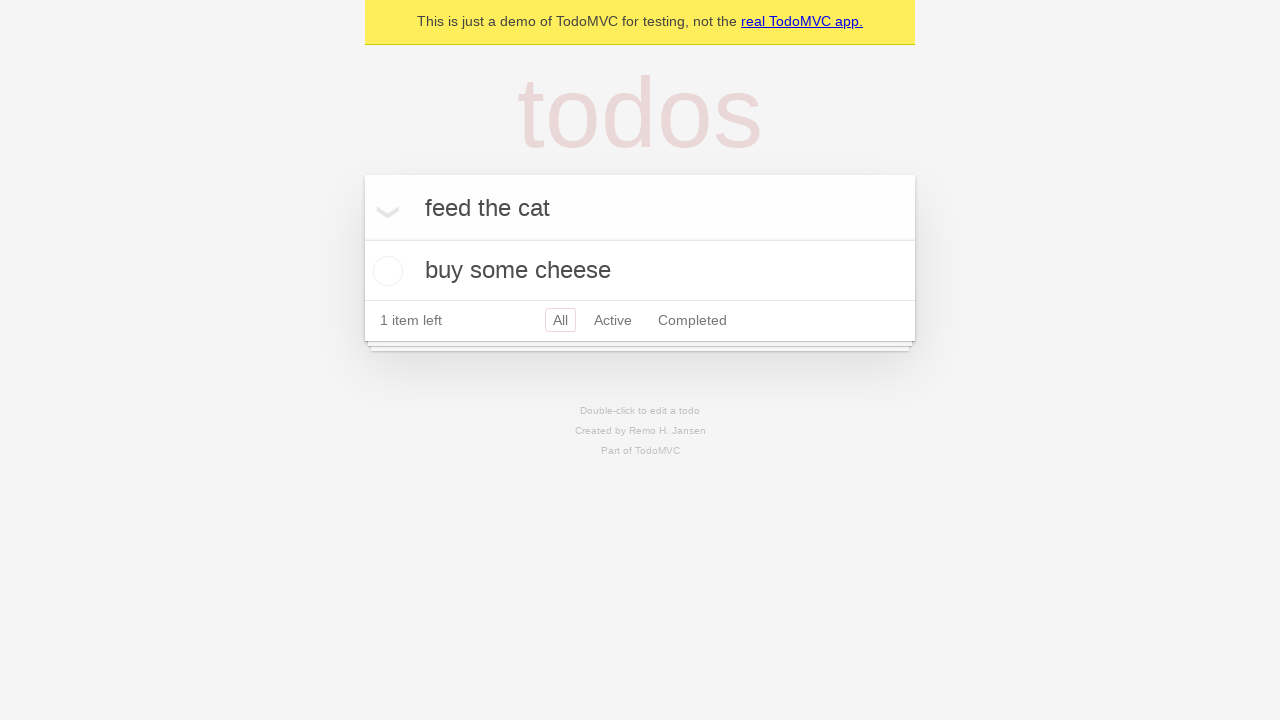

Pressed Enter to add todo 'feed the cat' on internal:attr=[placeholder="What needs to be done?"i]
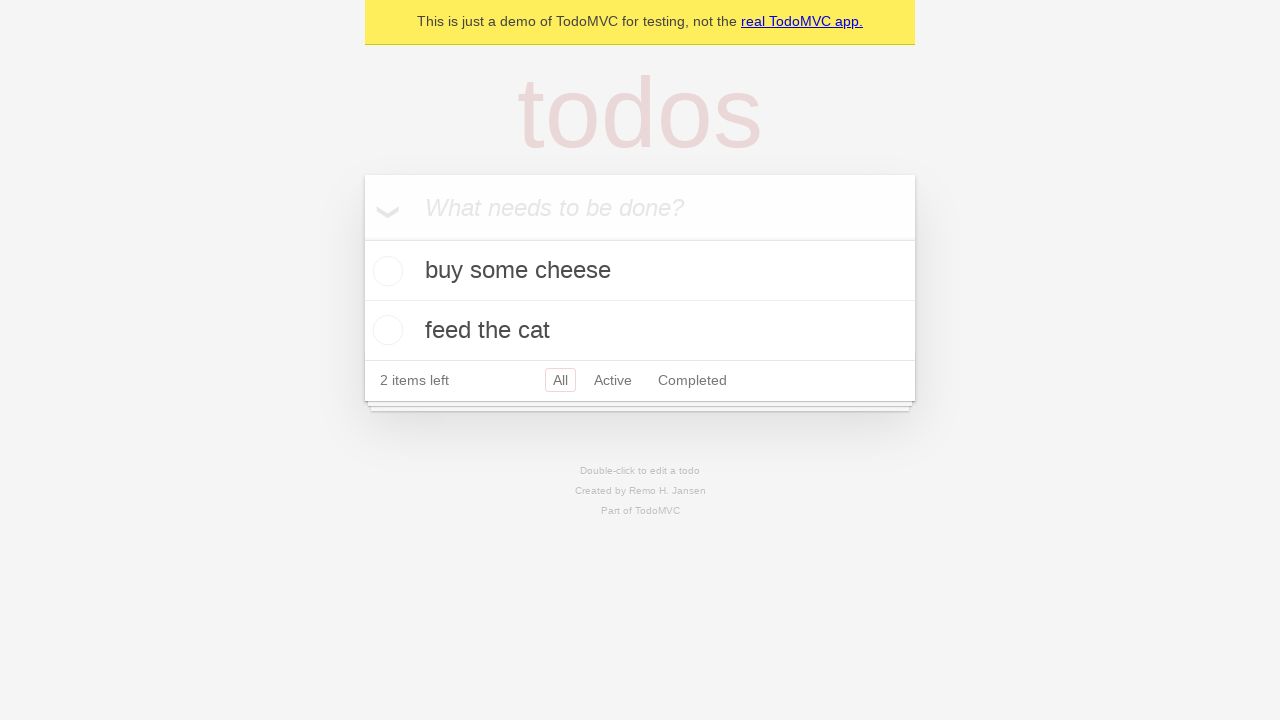

Filled todo input with 'book a doctors appointment' on internal:attr=[placeholder="What needs to be done?"i]
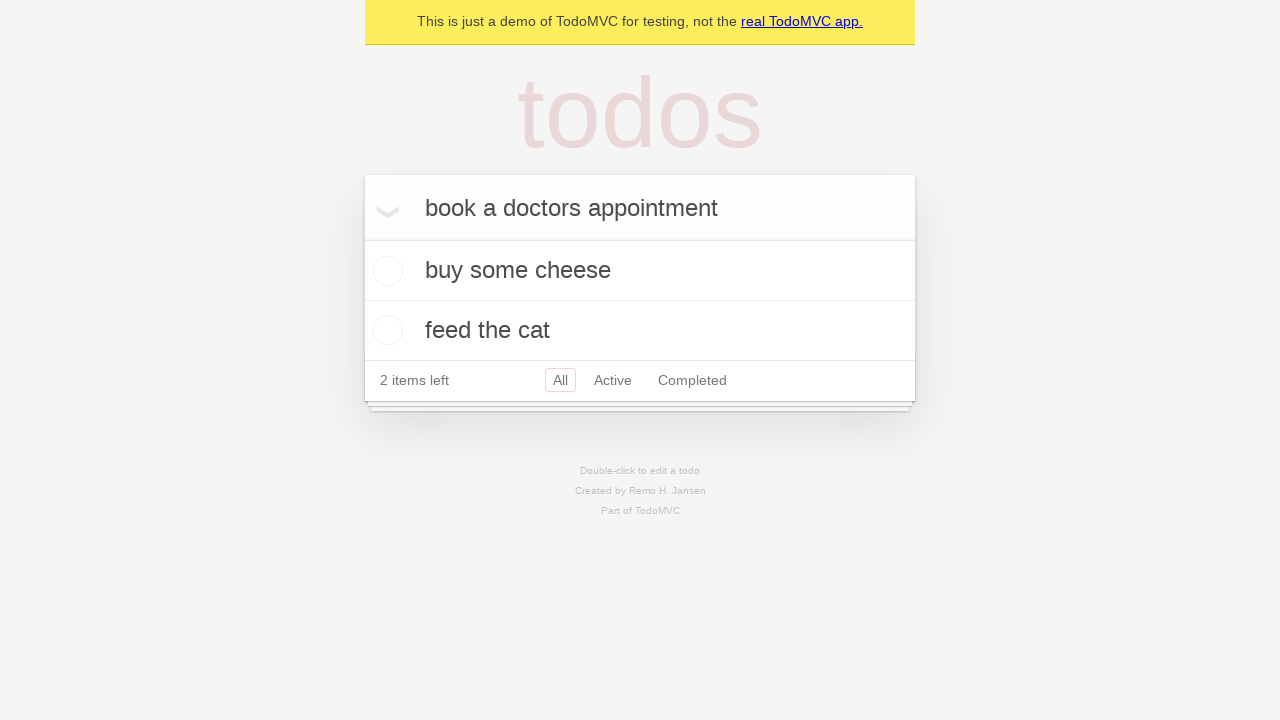

Pressed Enter to add todo 'book a doctors appointment' on internal:attr=[placeholder="What needs to be done?"i]
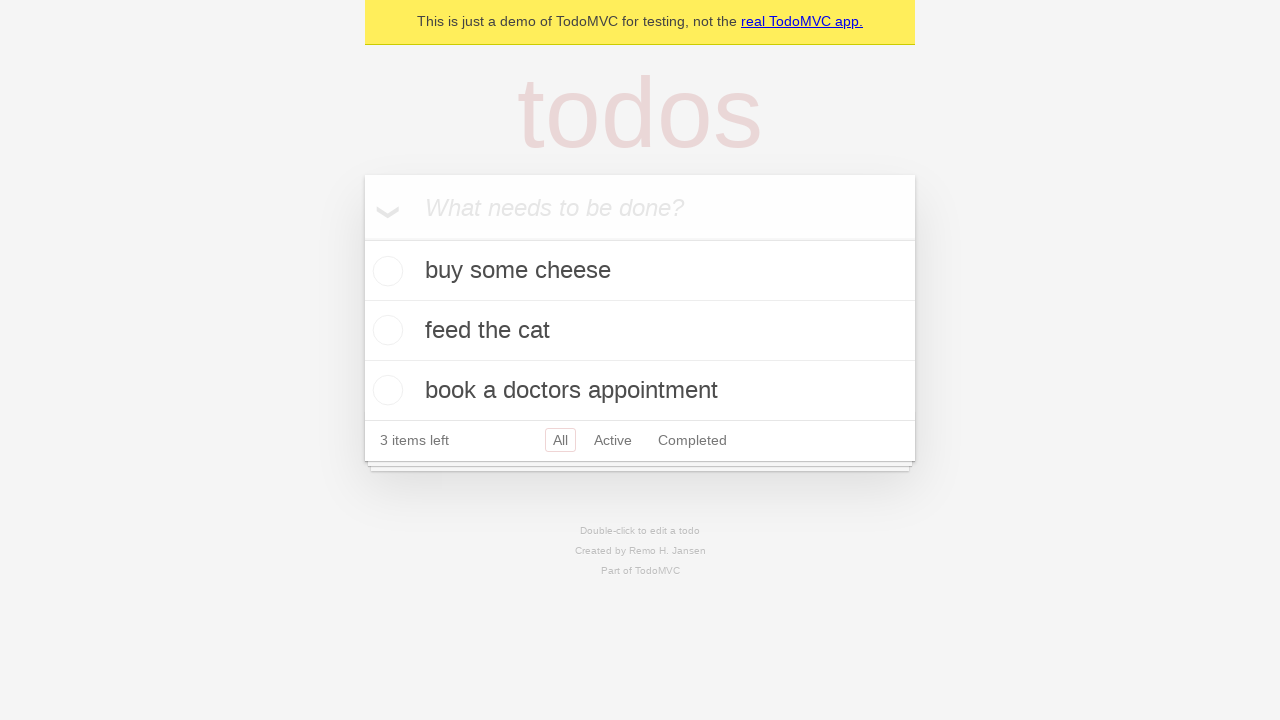

Checked the first todo item at (385, 271) on .todo-list li .toggle >> nth=0
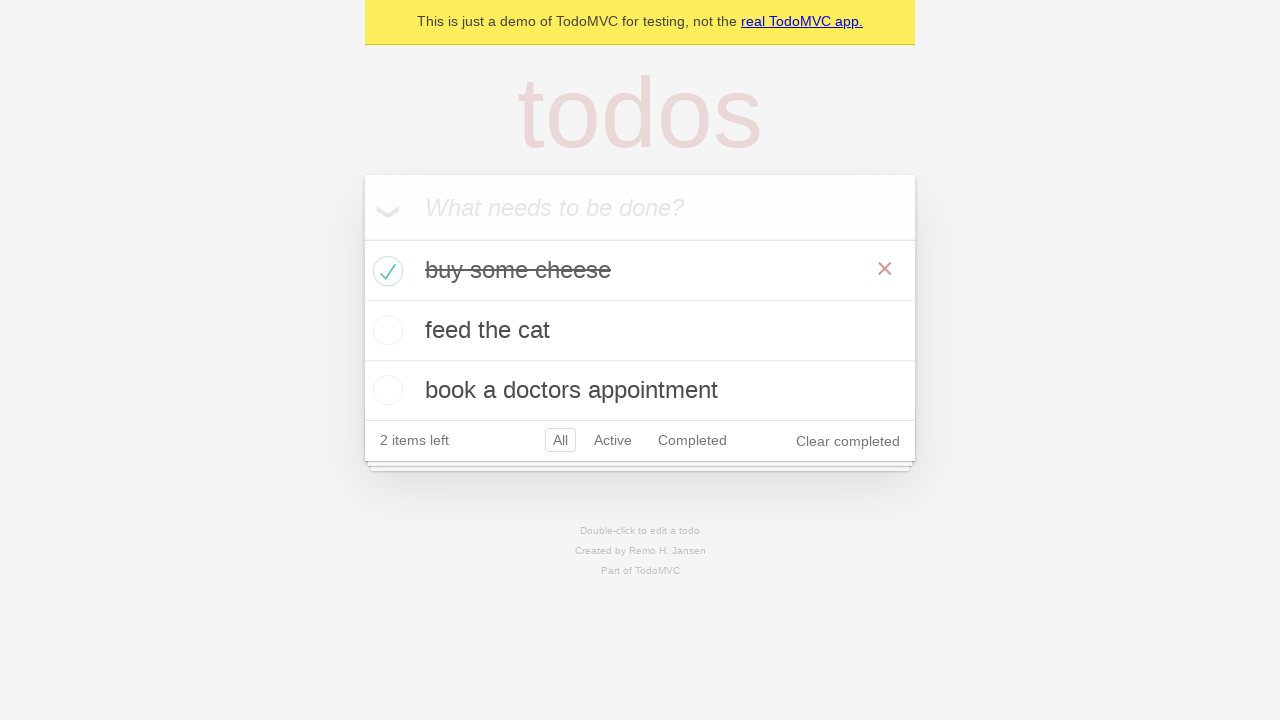

Clicked Clear completed button at (848, 441) on internal:role=button[name="Clear completed"i]
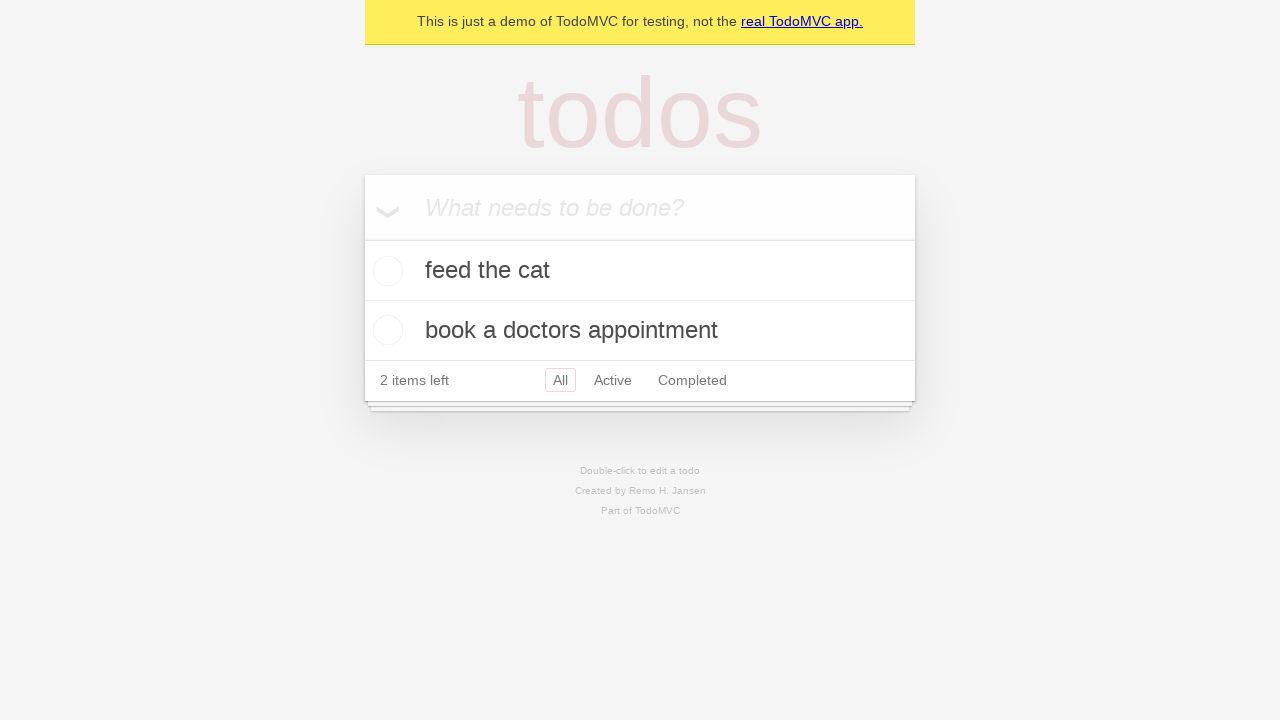

Verified that Clear completed button is hidden when no items are completed
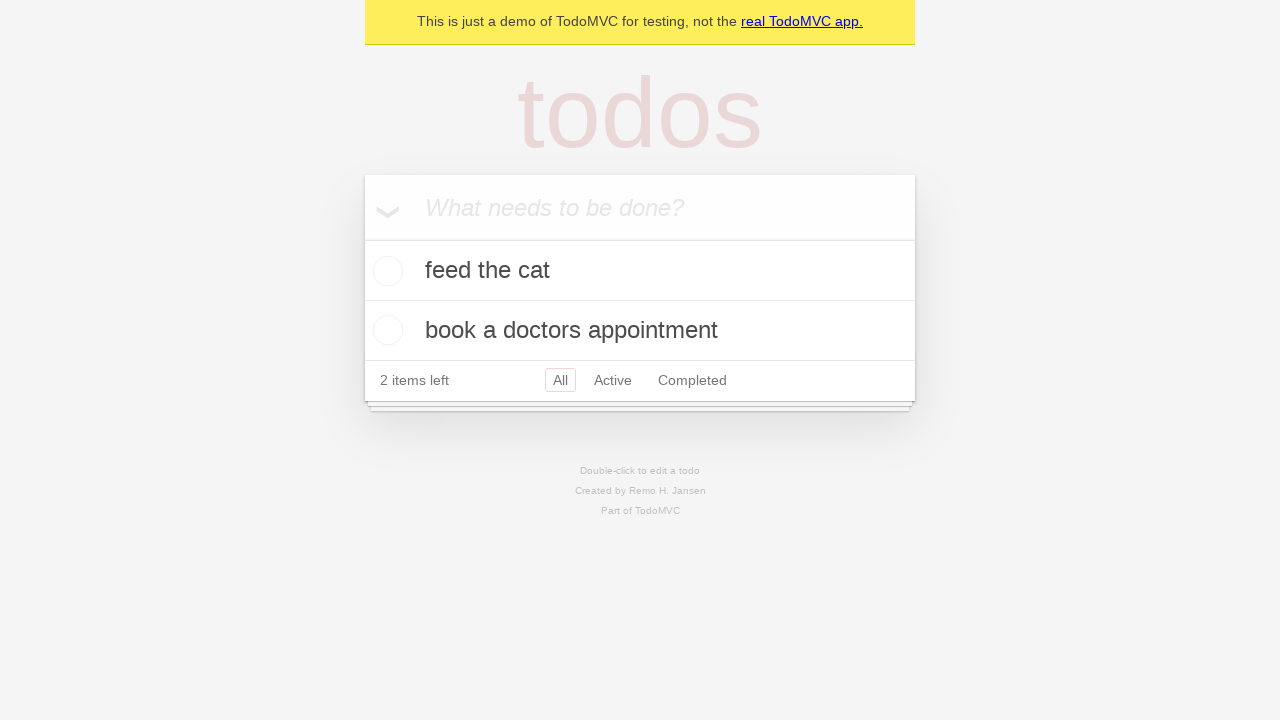

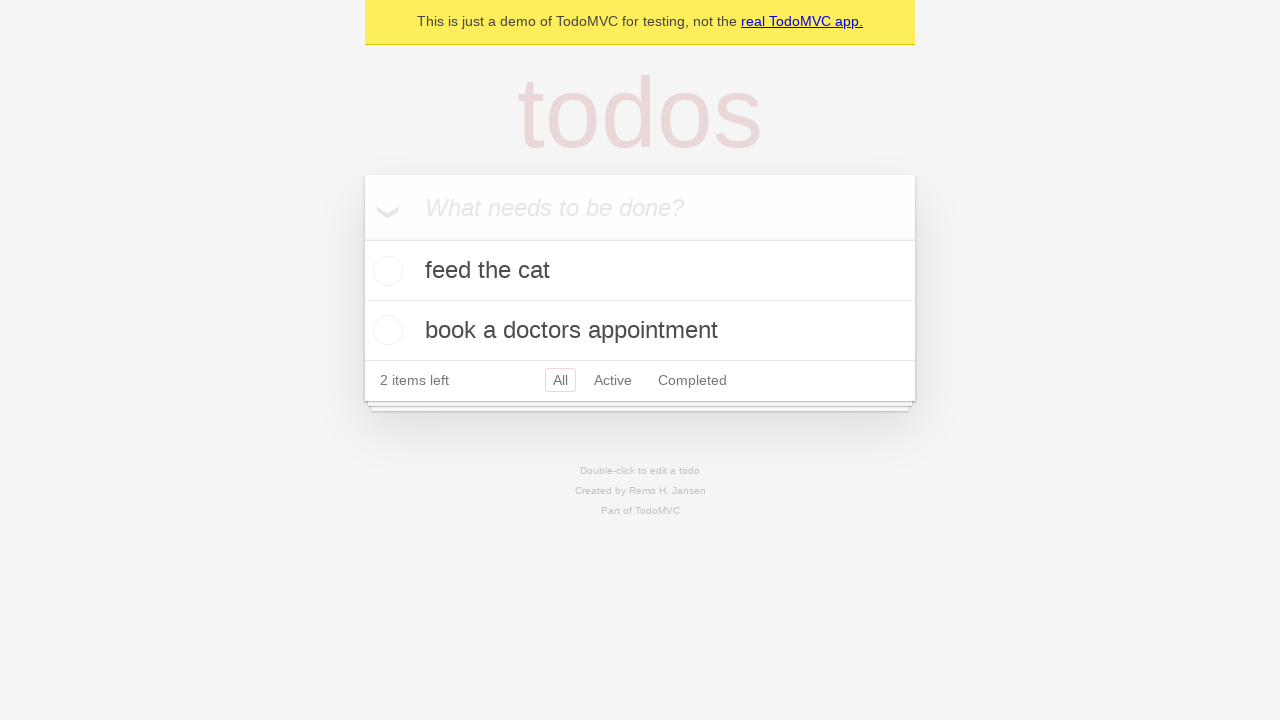